Tests Jenkins documentation navigation by clicking through Documentation, Installing Jenkins, and Windows links, then verifying the installation step content

Starting URL: https://www.jenkins.io/

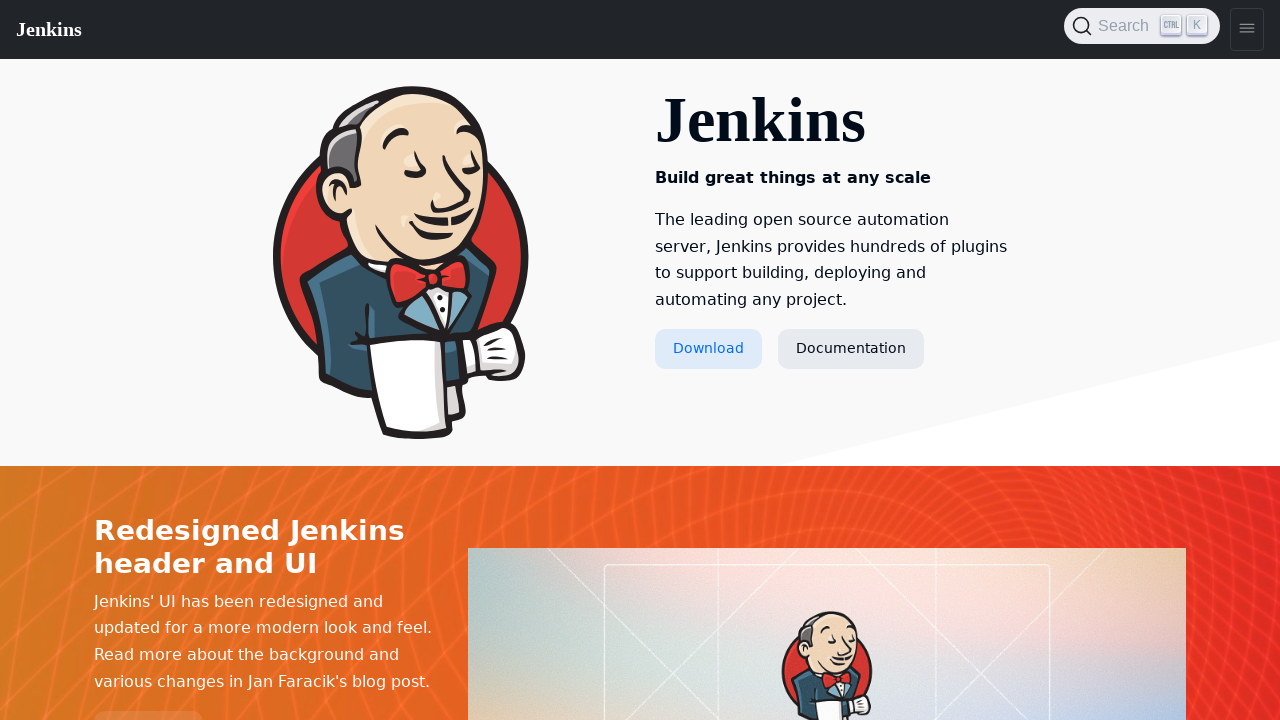

Clicked on Documentation link at (851, 349) on text=Documentation
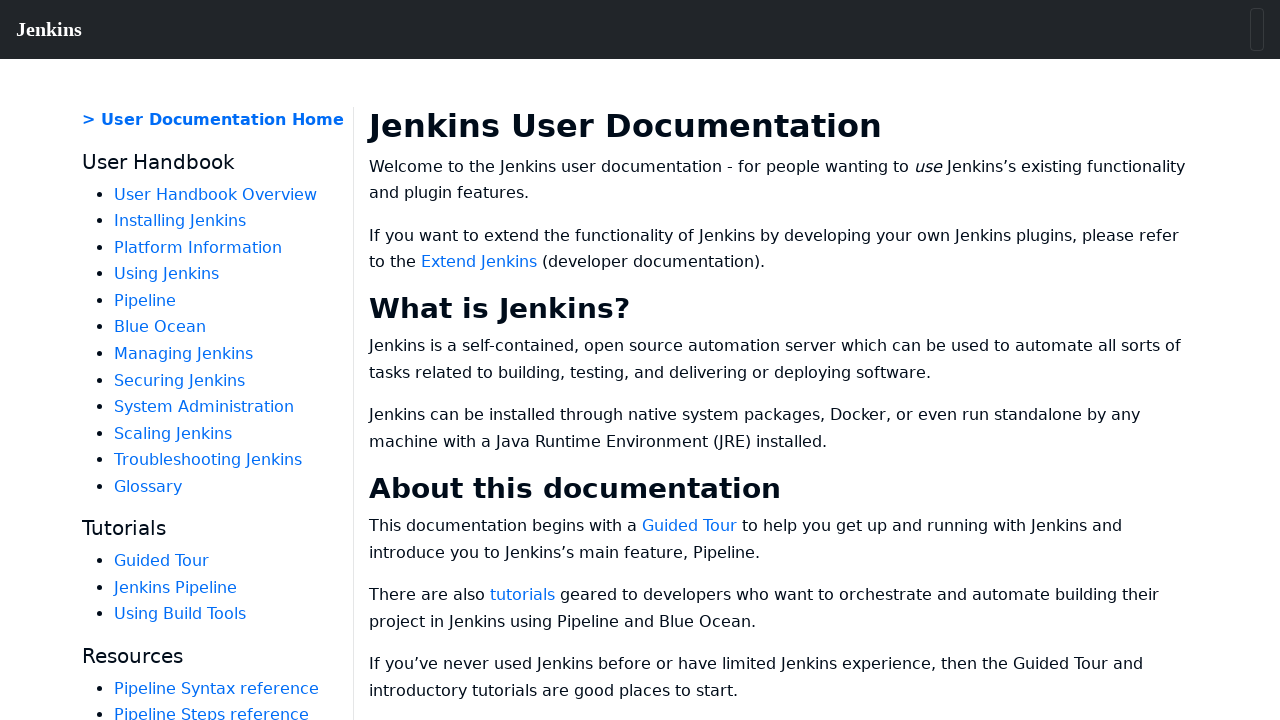

Clicked on Installing Jenkins link at (180, 221) on text=Installing Jenkins
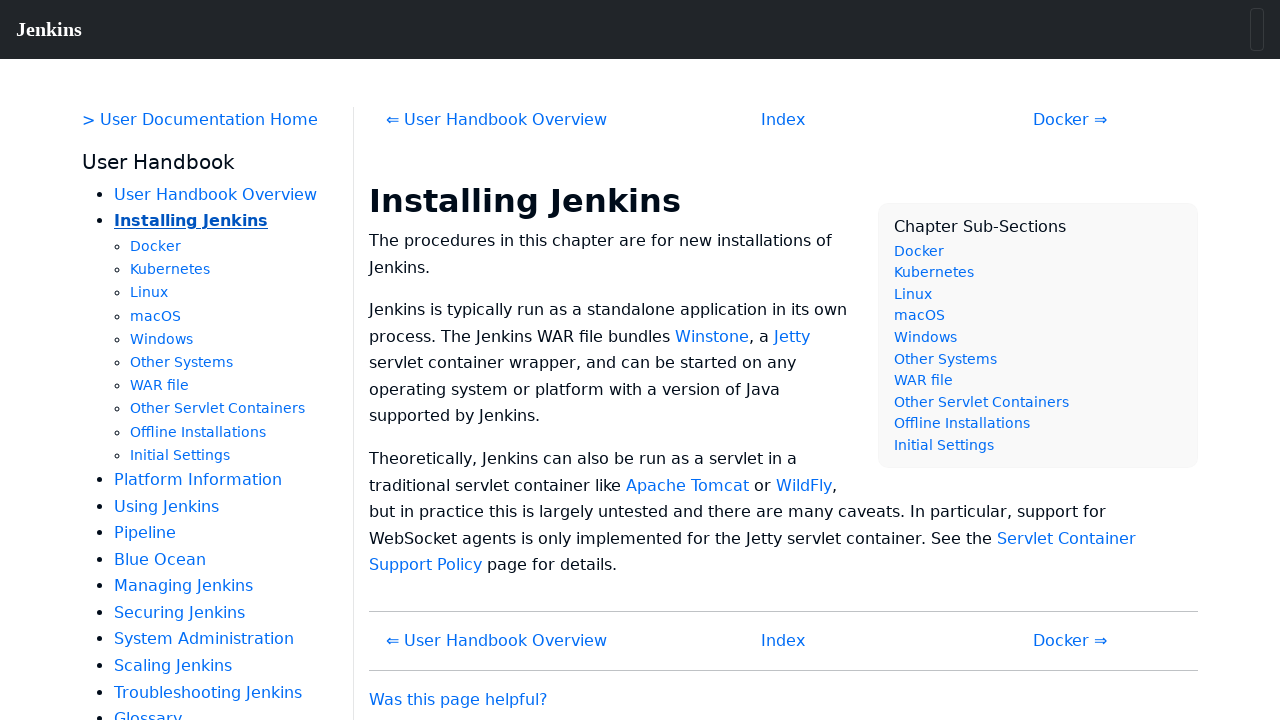

Clicked on Windows link at (162, 339) on text=Windows
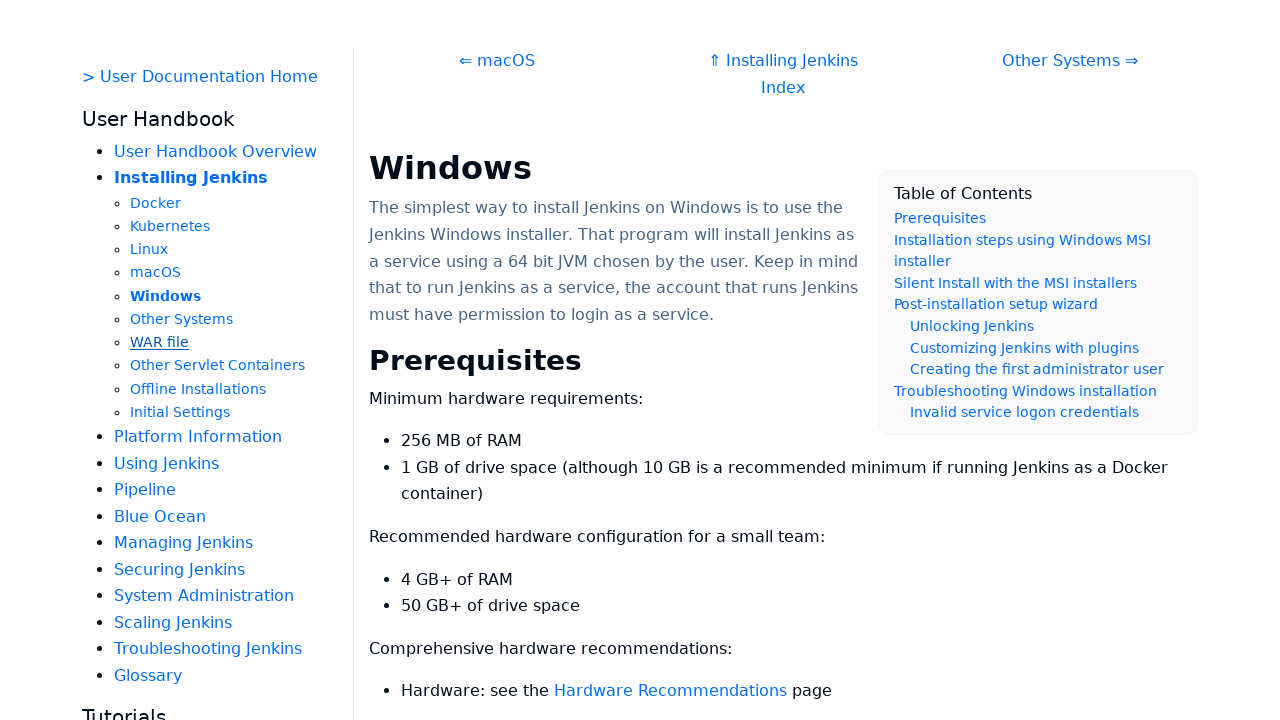

Installation step content loaded (.hdlist1 selector visible)
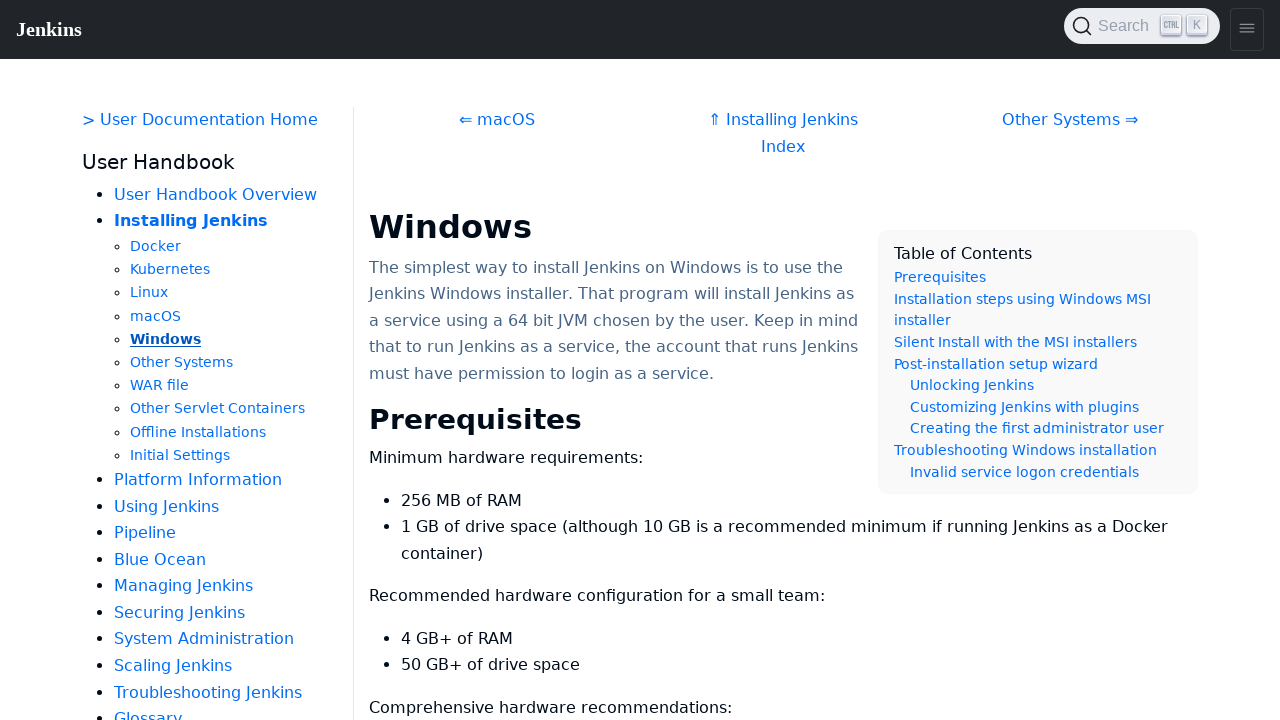

Retrieved installation step text content
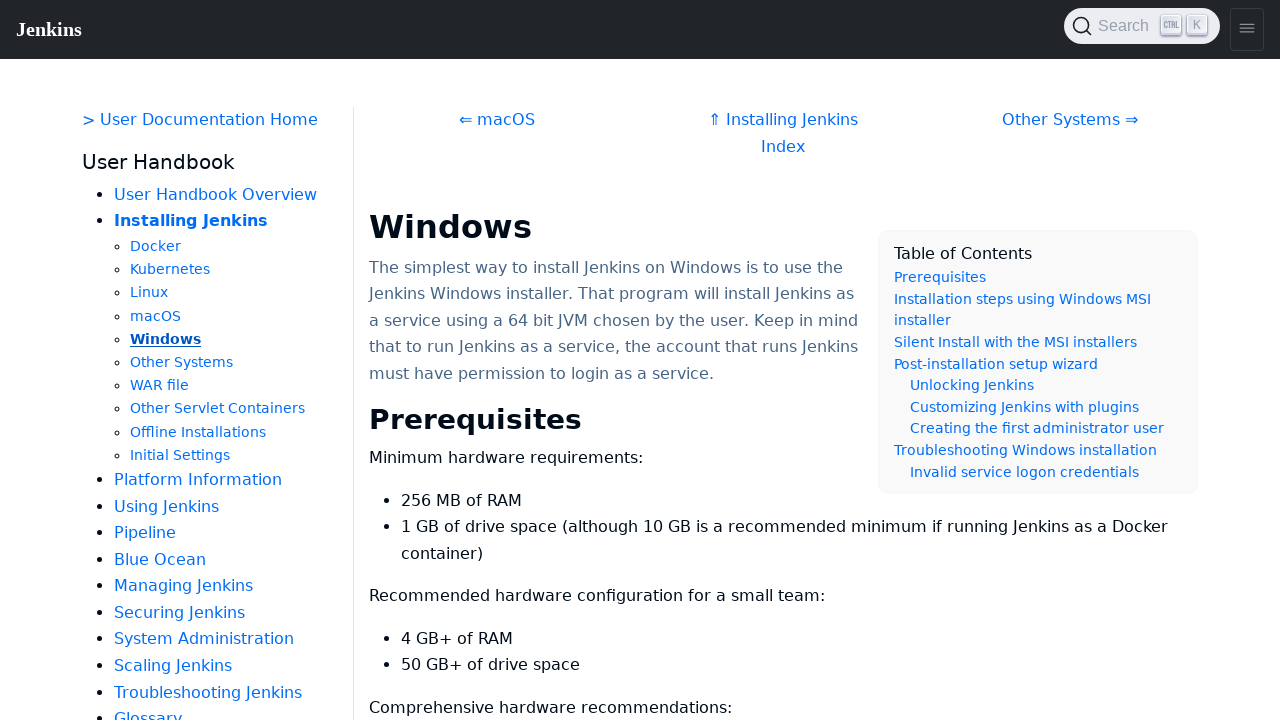

Verified installation step text equals 'Step 1: Setup wizard'
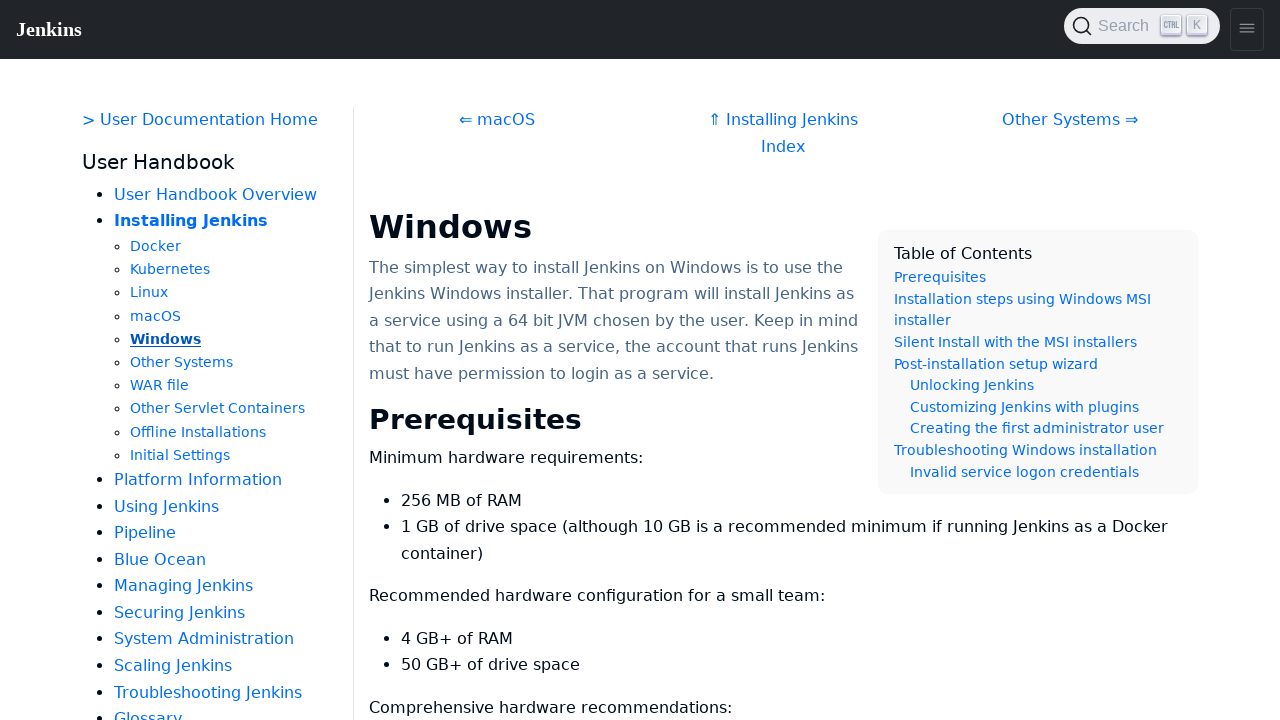

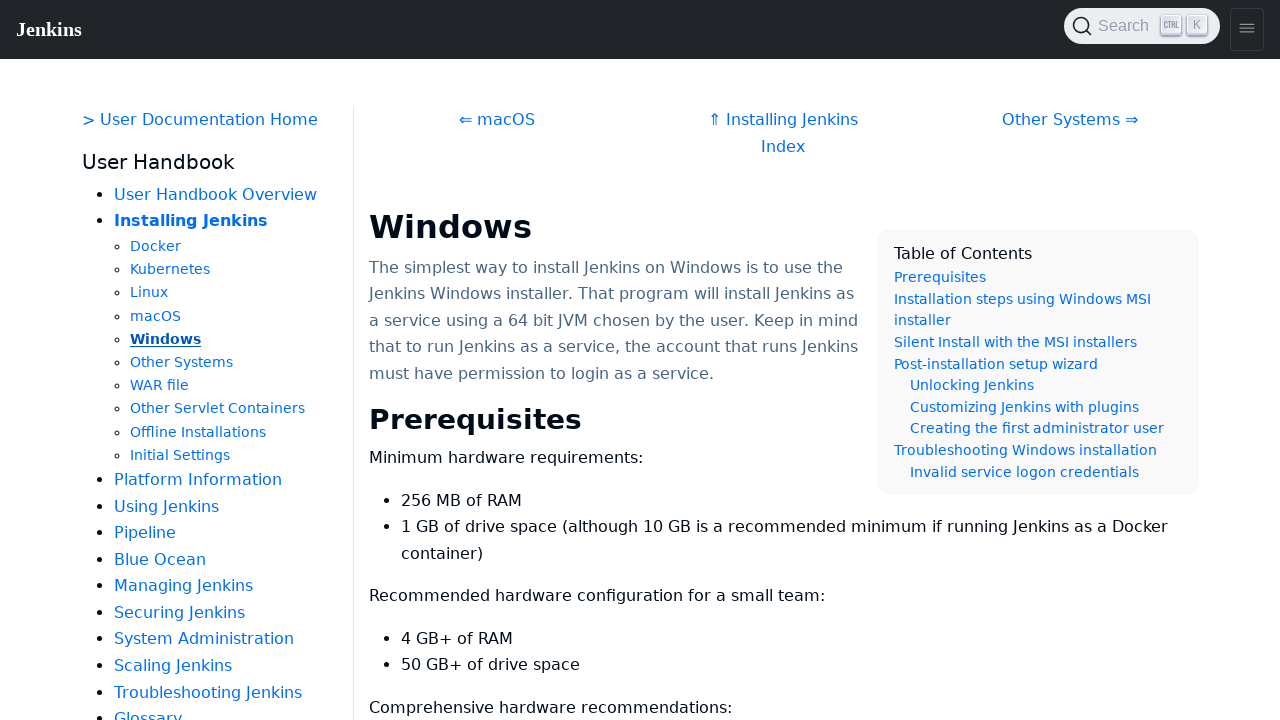